Tests radio button functionality by clicking "Yes" radio button, verifying the selection, then clicking "Impressive" radio button and verifying that selection changes.

Starting URL: https://demoqa.com/radio-button

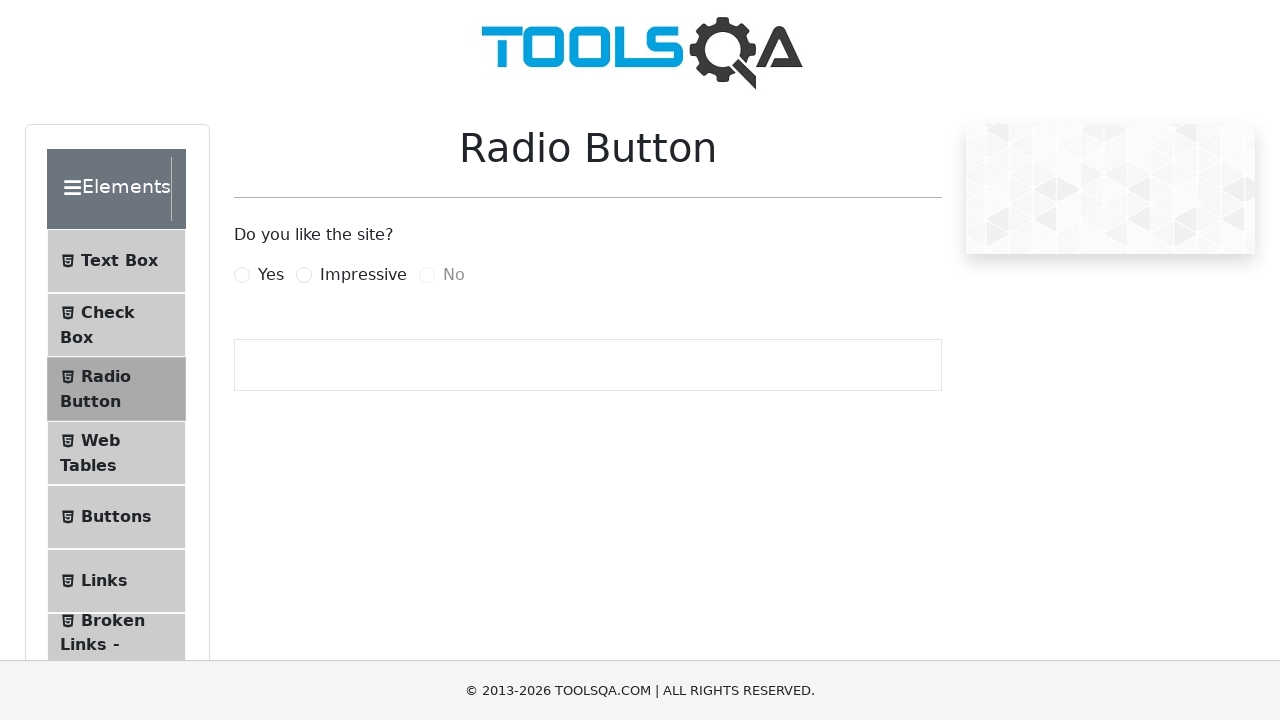

Clicked 'Yes' radio button at (271, 275) on label[for='yesRadio']
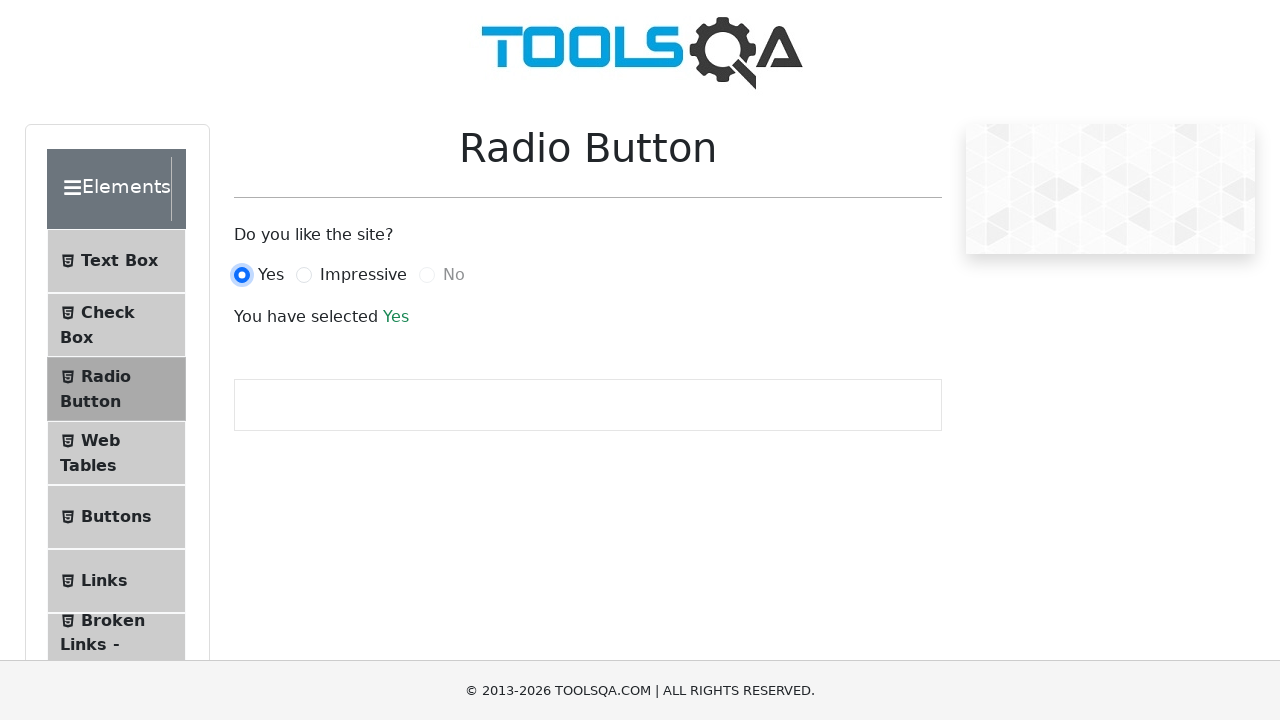

Verified 'Yes' radio button selection result appeared
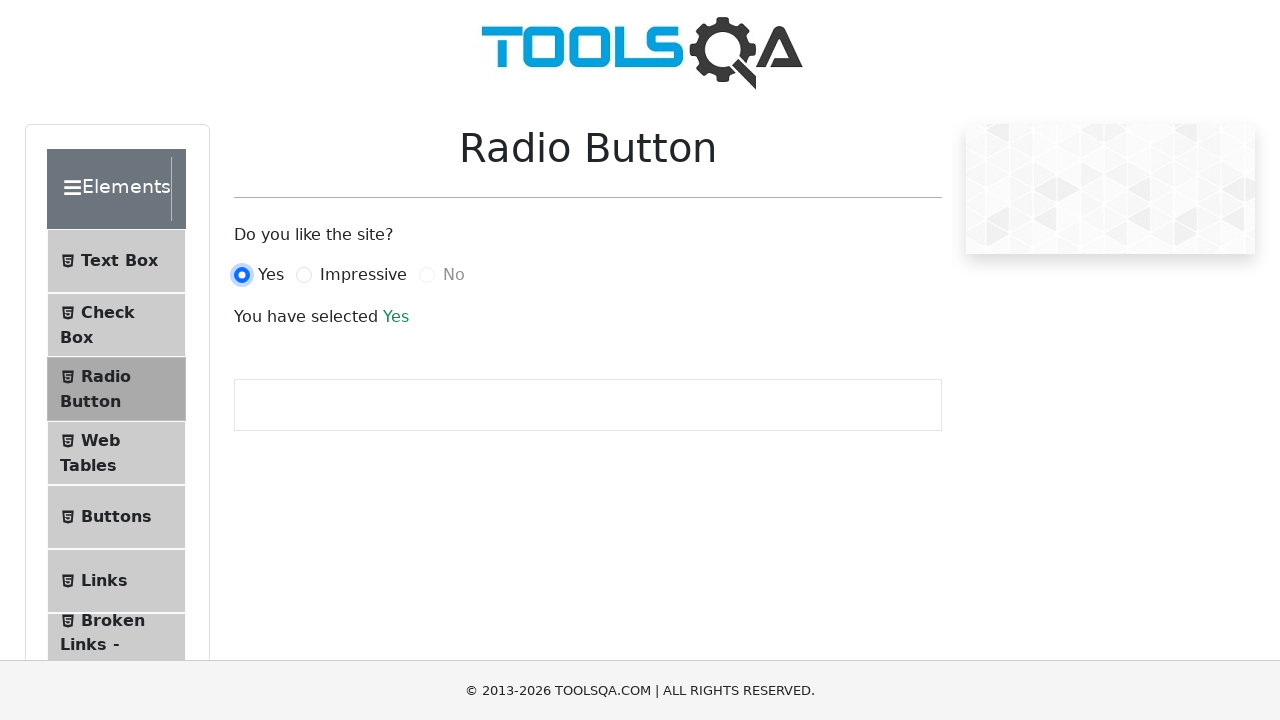

Clicked 'Impressive' radio button at (363, 275) on label[for='impressiveRadio']
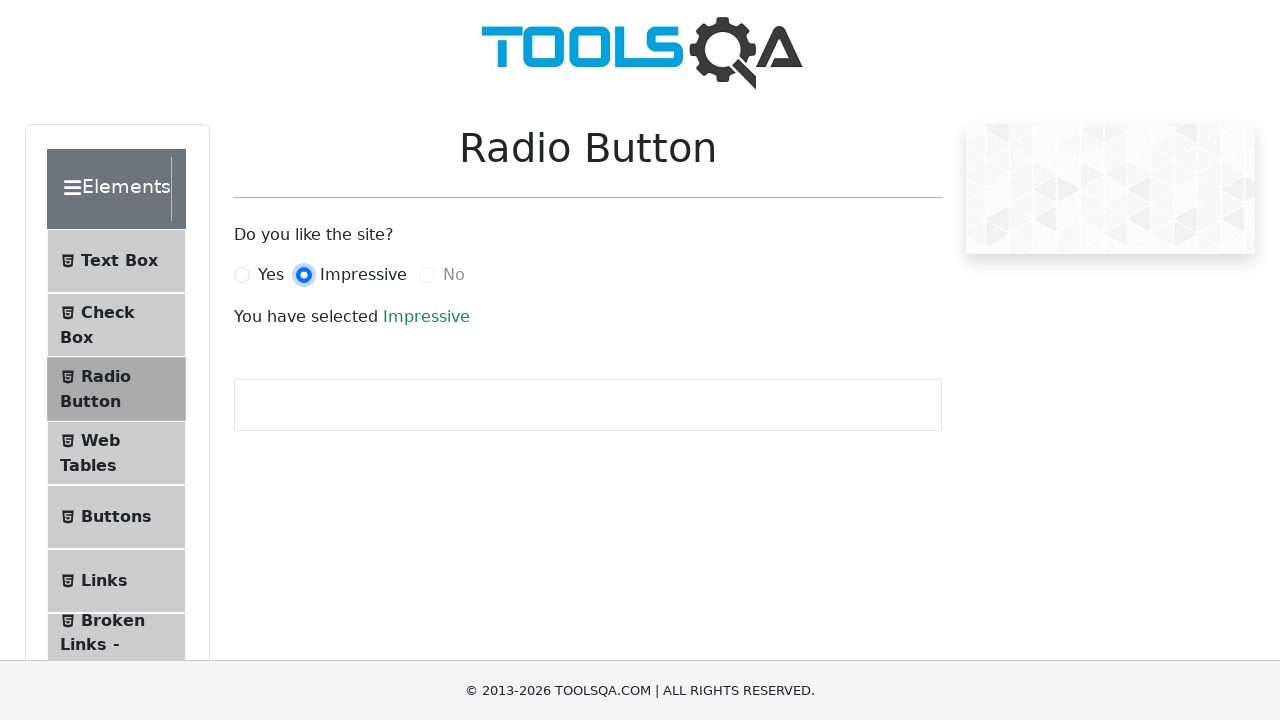

Verified 'Impressive' radio button selection result appeared
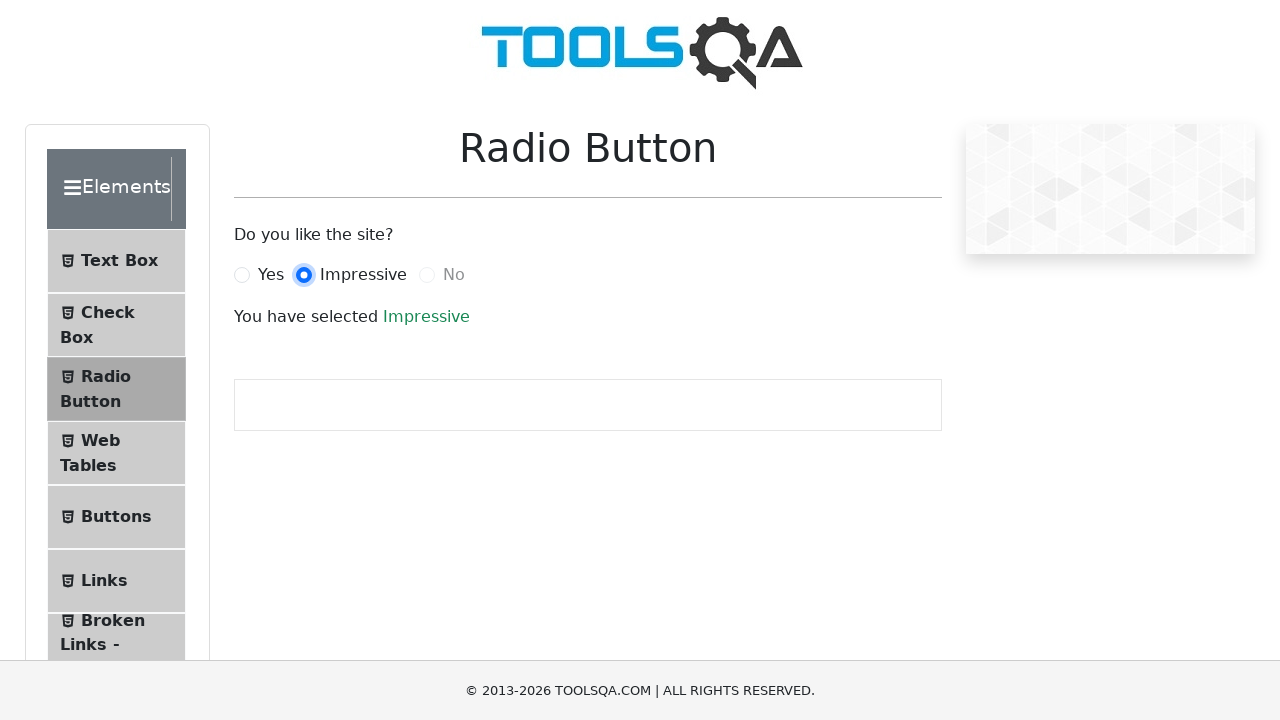

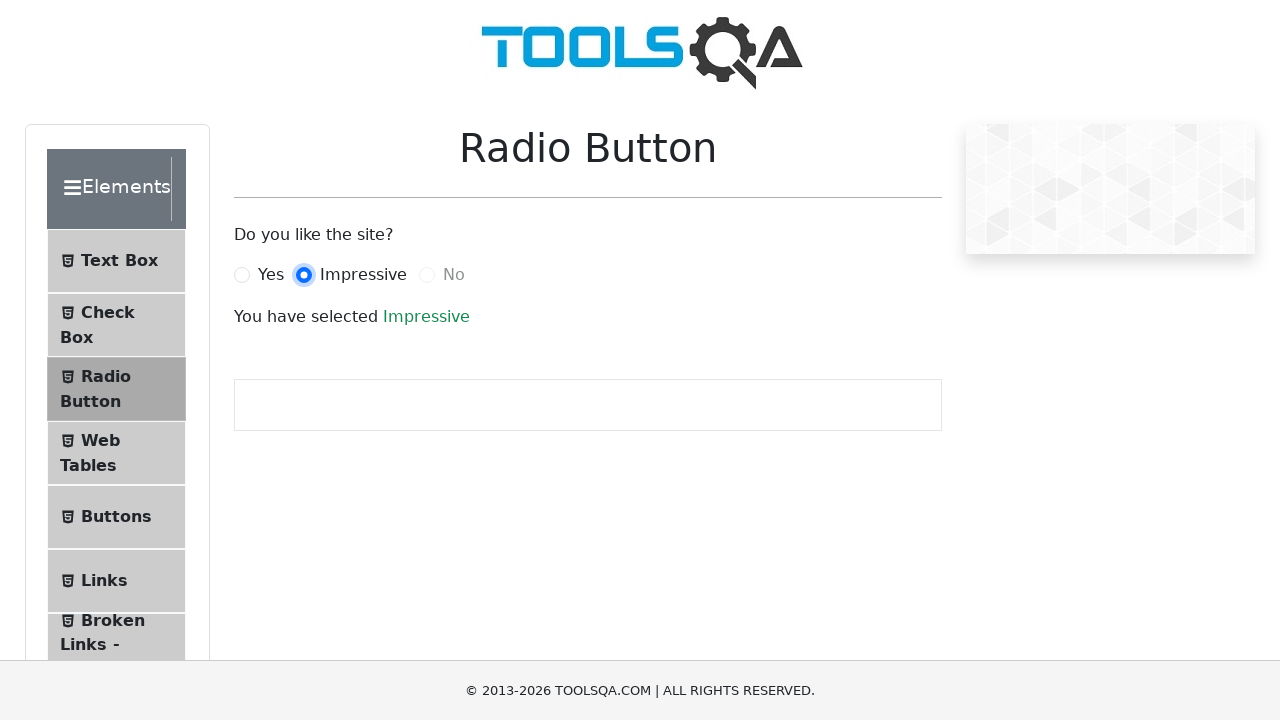